Tests file download functionality by navigating to a download page and clicking the first download link to trigger a file download.

Starting URL: https://the-internet.herokuapp.com/download

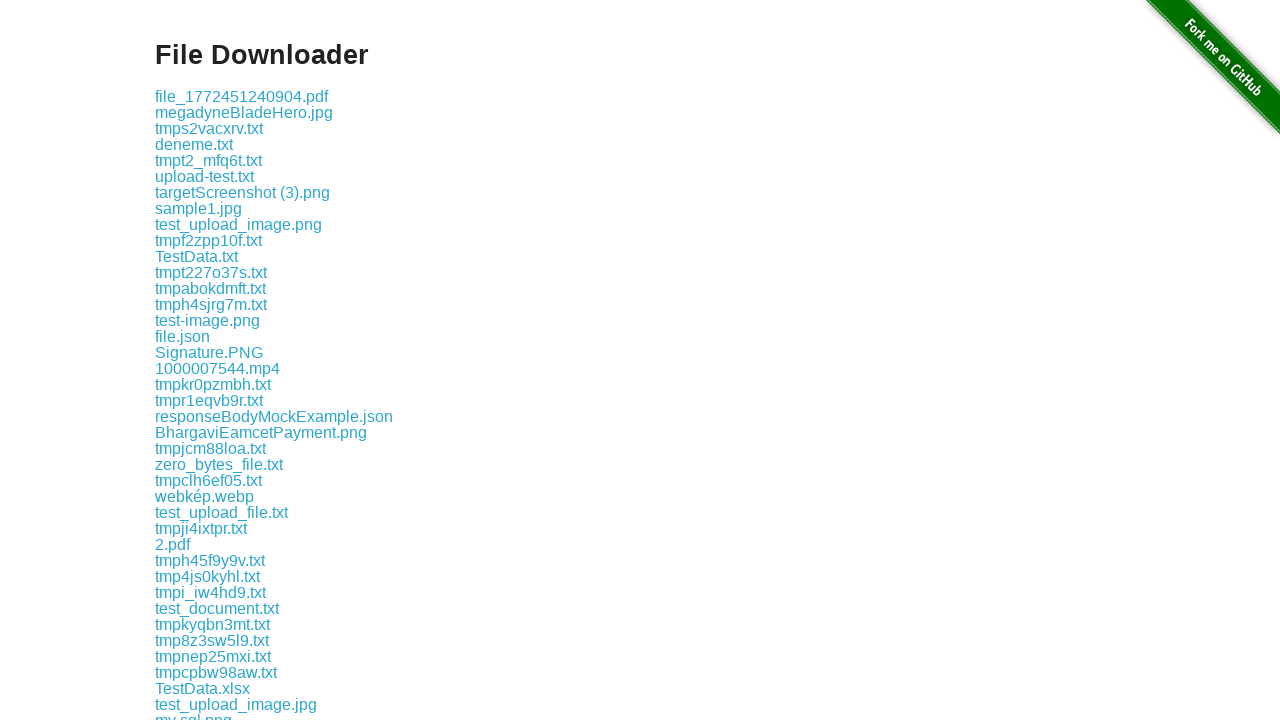

Waited for download links to be available
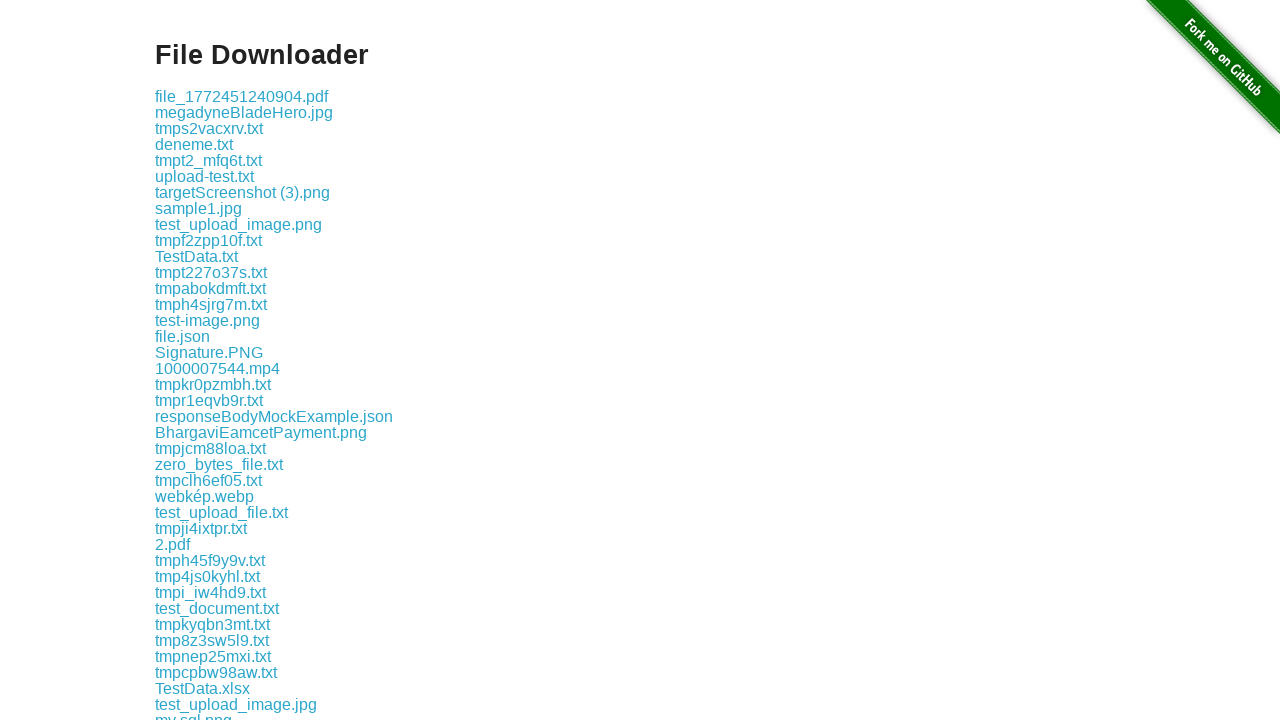

Clicked the first download link to trigger file download at (242, 96) on .example a
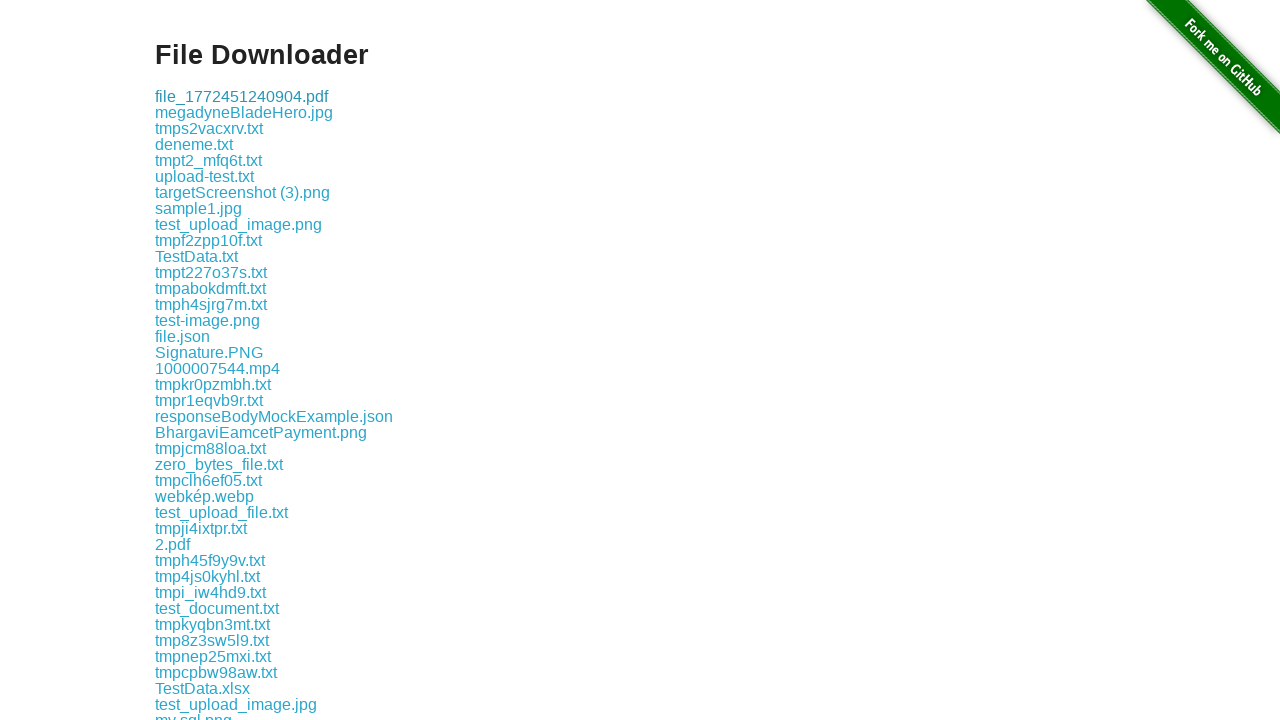

File download completed and download object obtained
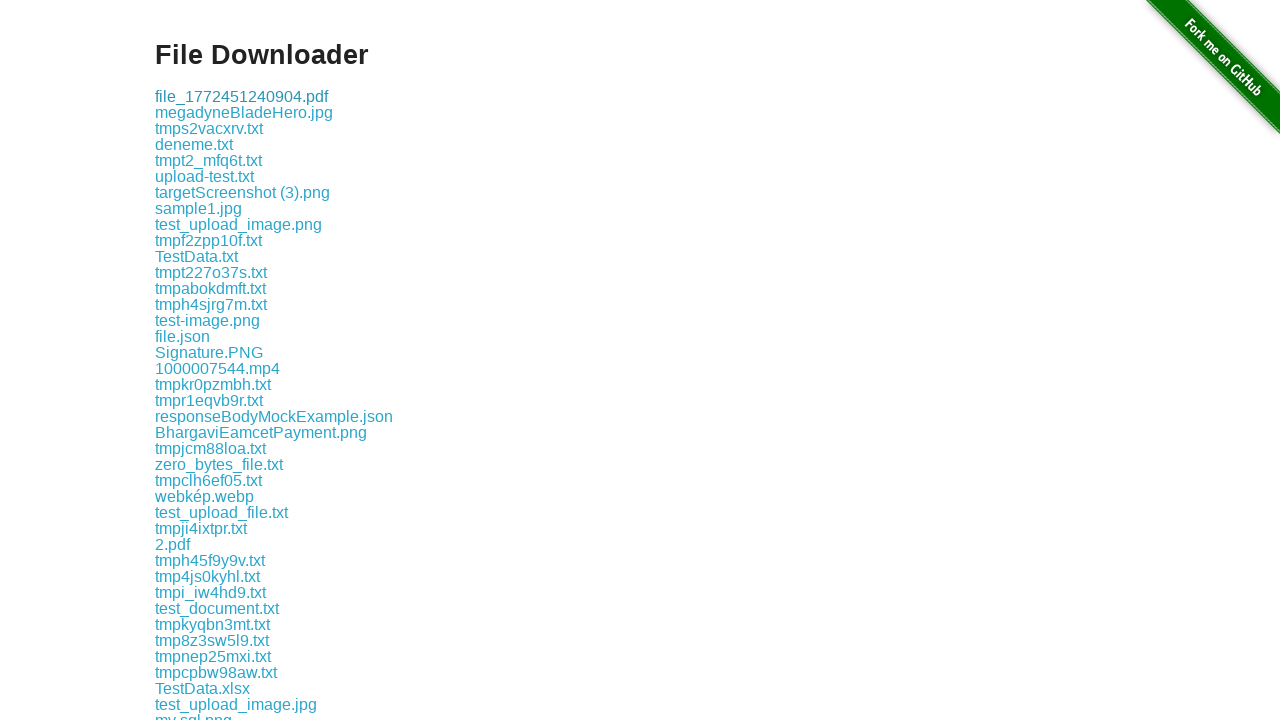

Retrieved downloaded file path
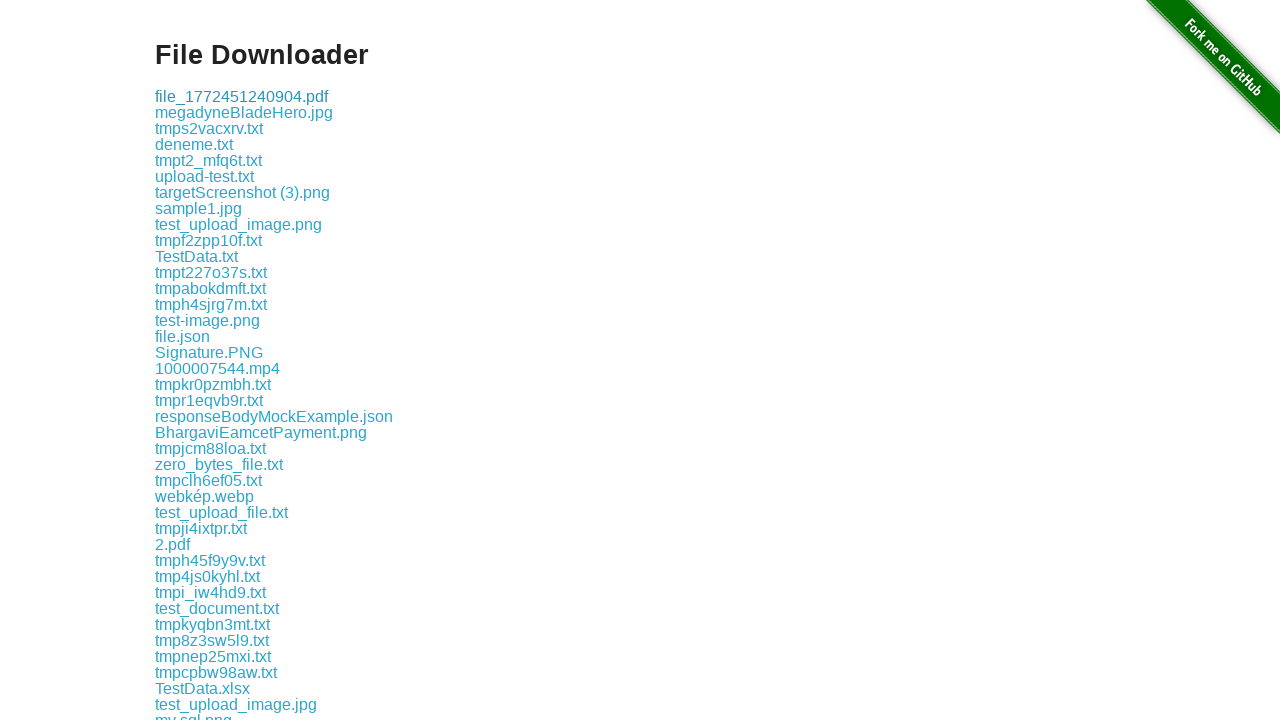

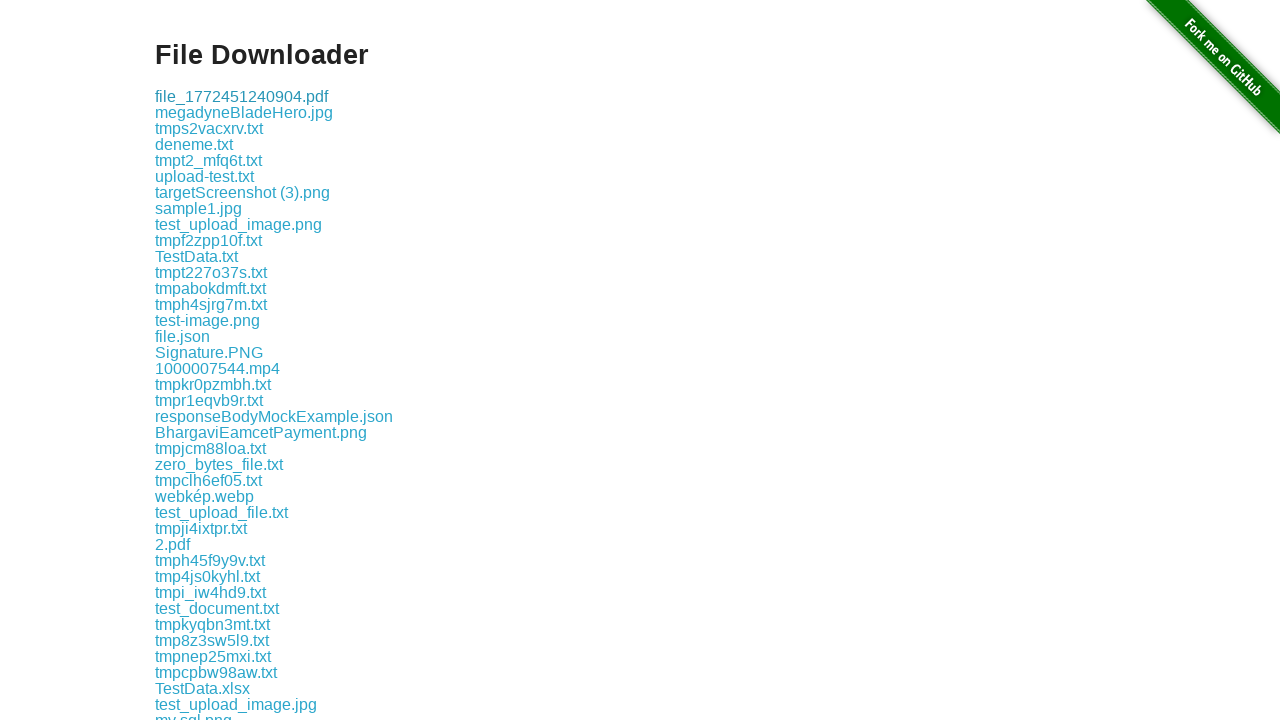